Tests that clicking Clear completed button removes completed items from the list

Starting URL: https://demo.playwright.dev/todomvc

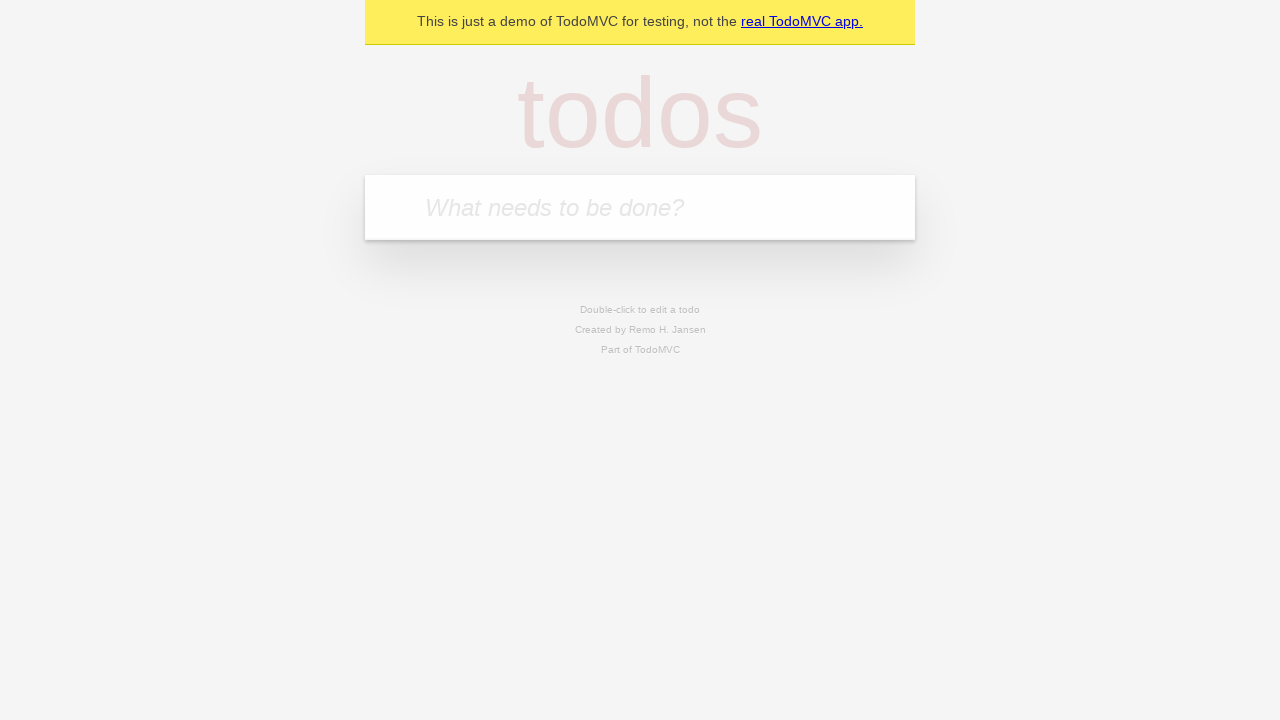

Filled todo input with 'buy some cheese' on internal:attr=[placeholder="What needs to be done?"i]
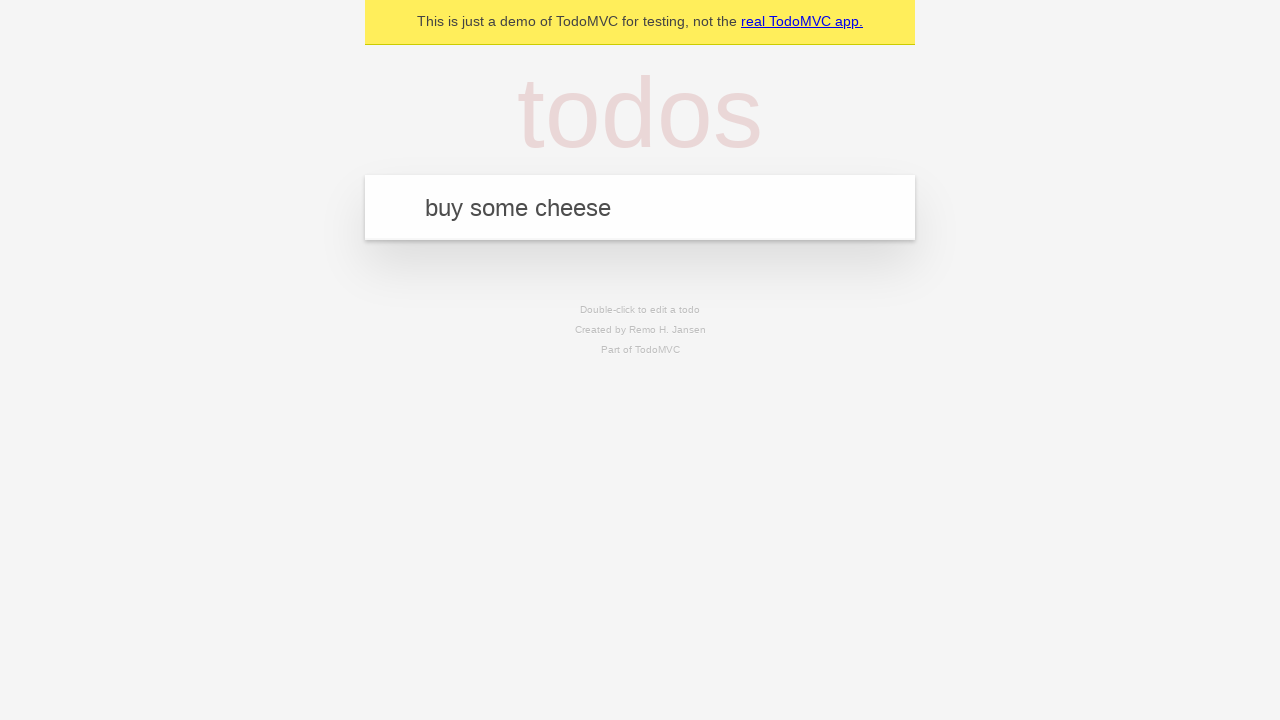

Pressed Enter to add first todo item on internal:attr=[placeholder="What needs to be done?"i]
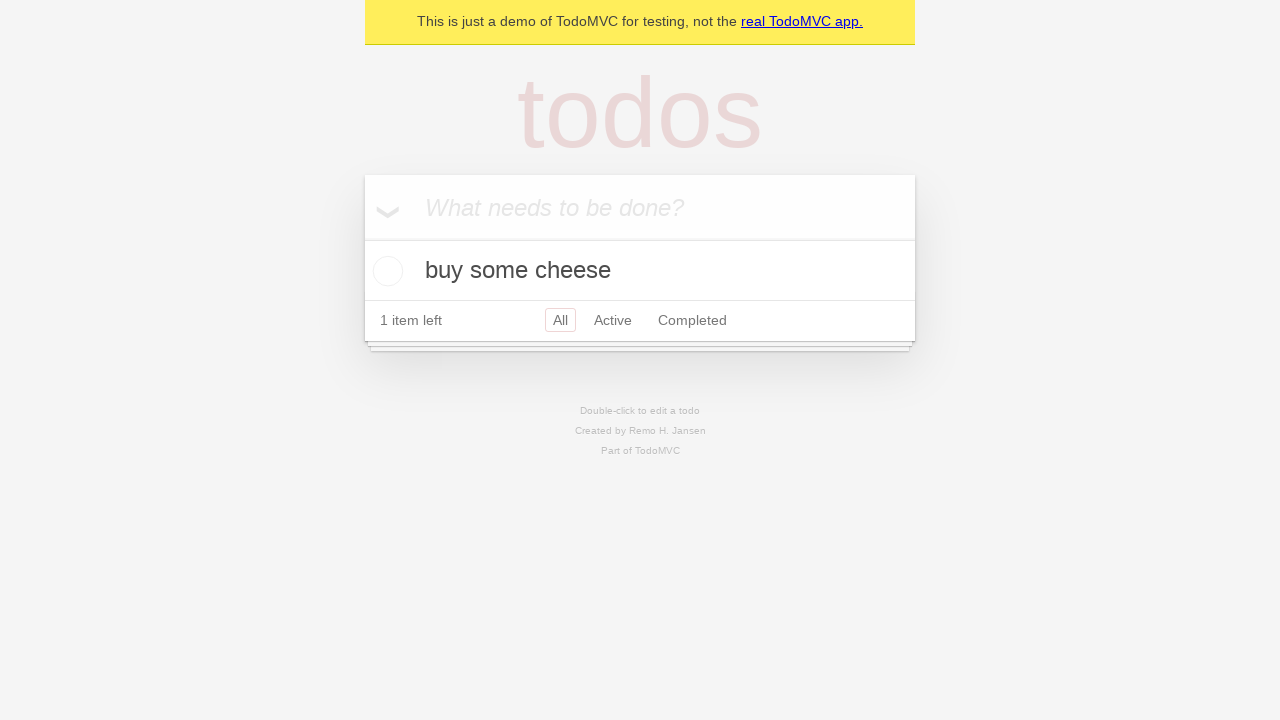

Filled todo input with 'feed the cat' on internal:attr=[placeholder="What needs to be done?"i]
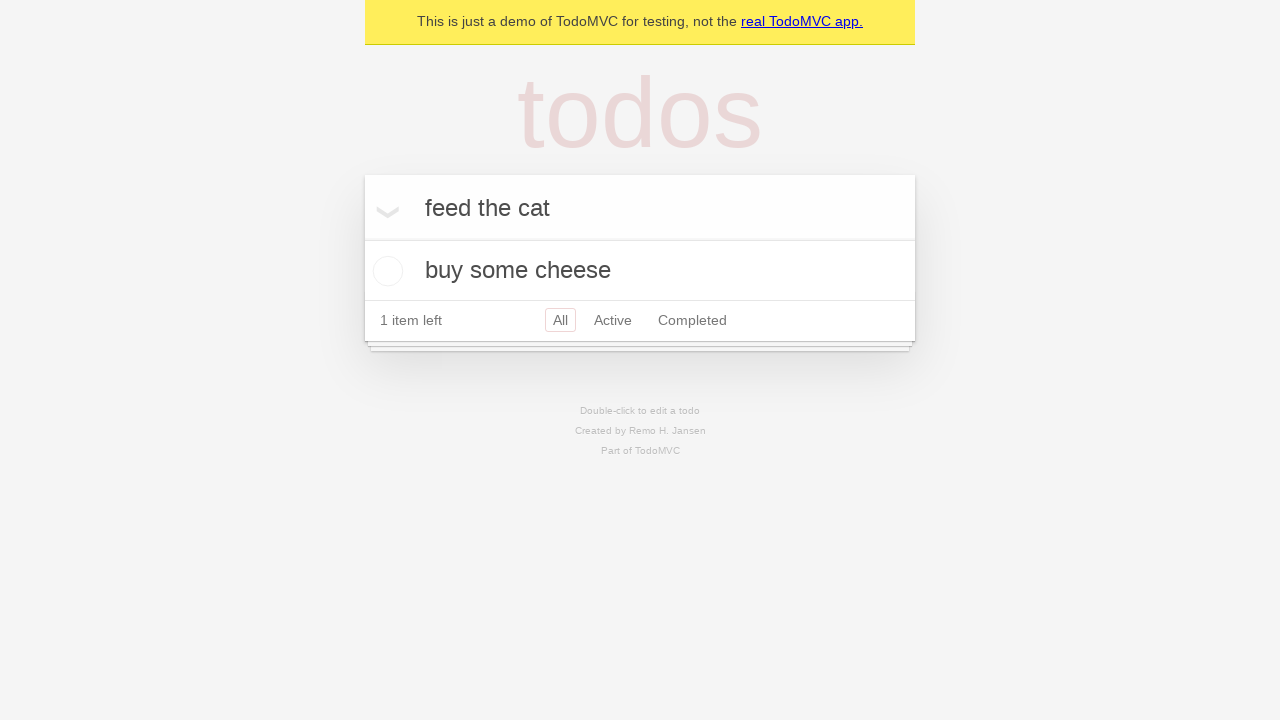

Pressed Enter to add second todo item on internal:attr=[placeholder="What needs to be done?"i]
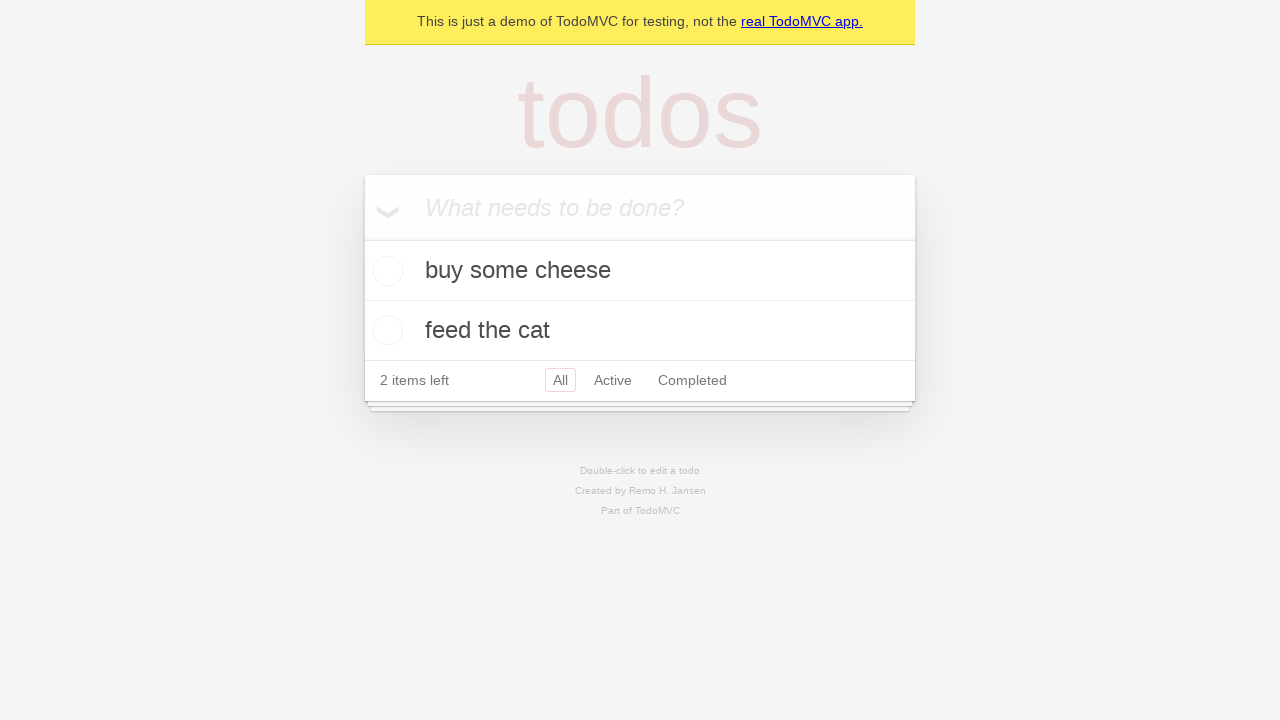

Filled todo input with 'book a doctors appointment' on internal:attr=[placeholder="What needs to be done?"i]
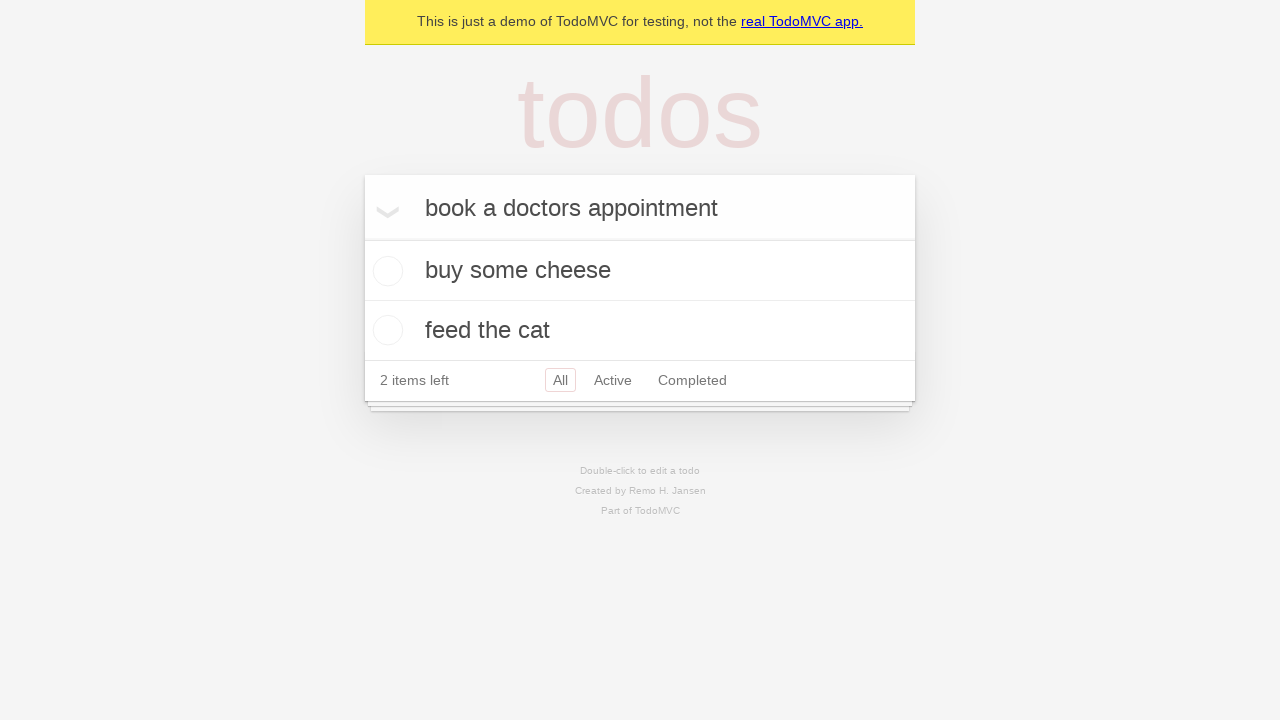

Pressed Enter to add third todo item on internal:attr=[placeholder="What needs to be done?"i]
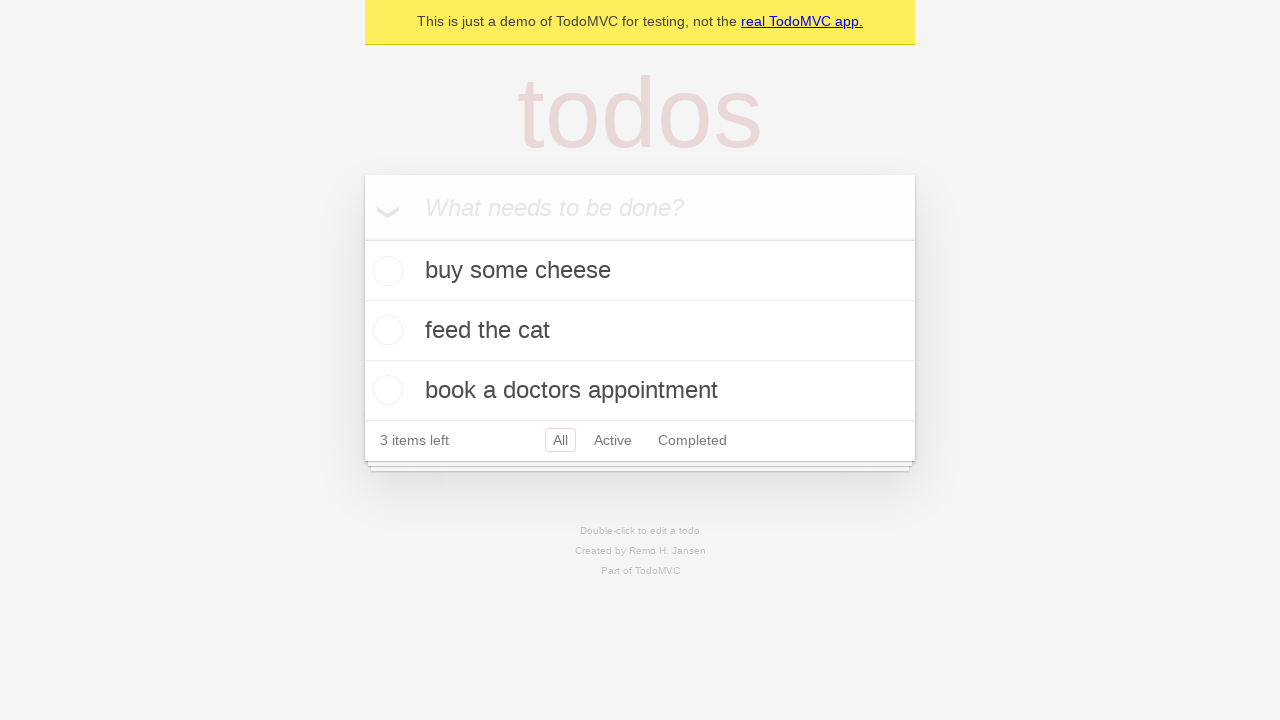

Checked the second todo item to mark it as completed at (385, 330) on internal:testid=[data-testid="todo-item"s] >> nth=1 >> internal:role=checkbox
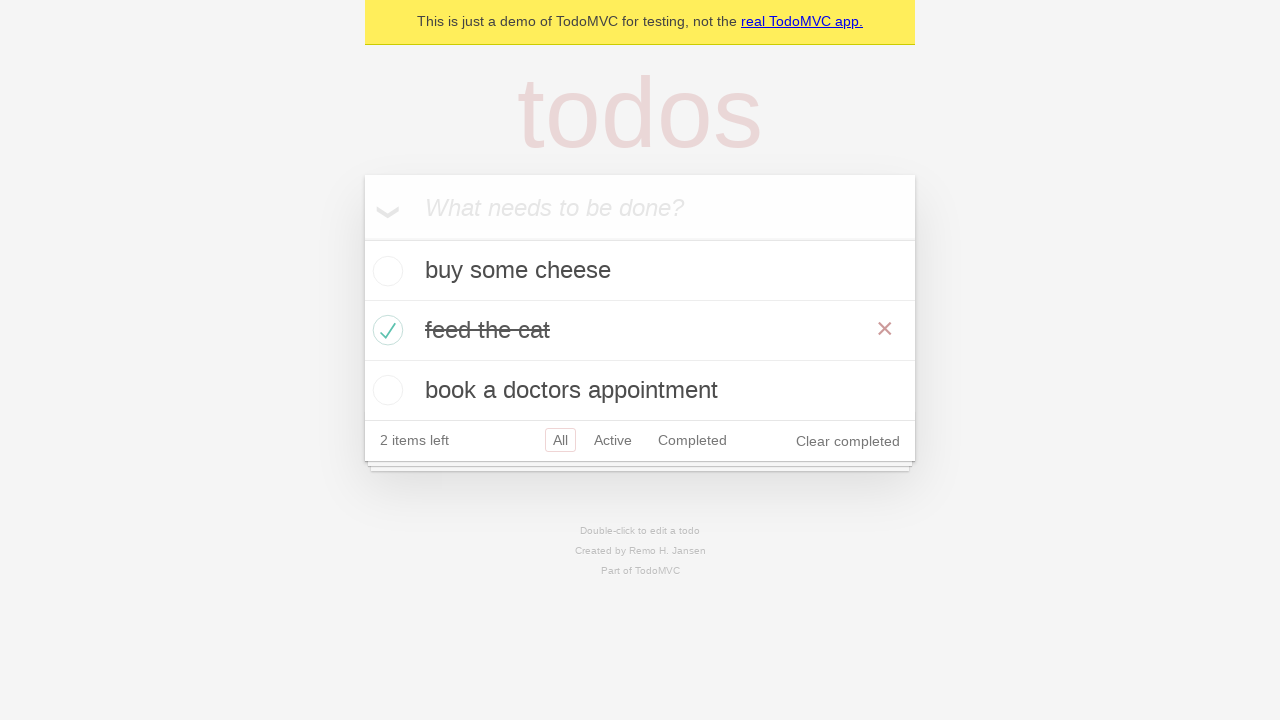

Clicked 'Clear completed' button to remove completed items at (848, 441) on internal:role=button[name="Clear completed"i]
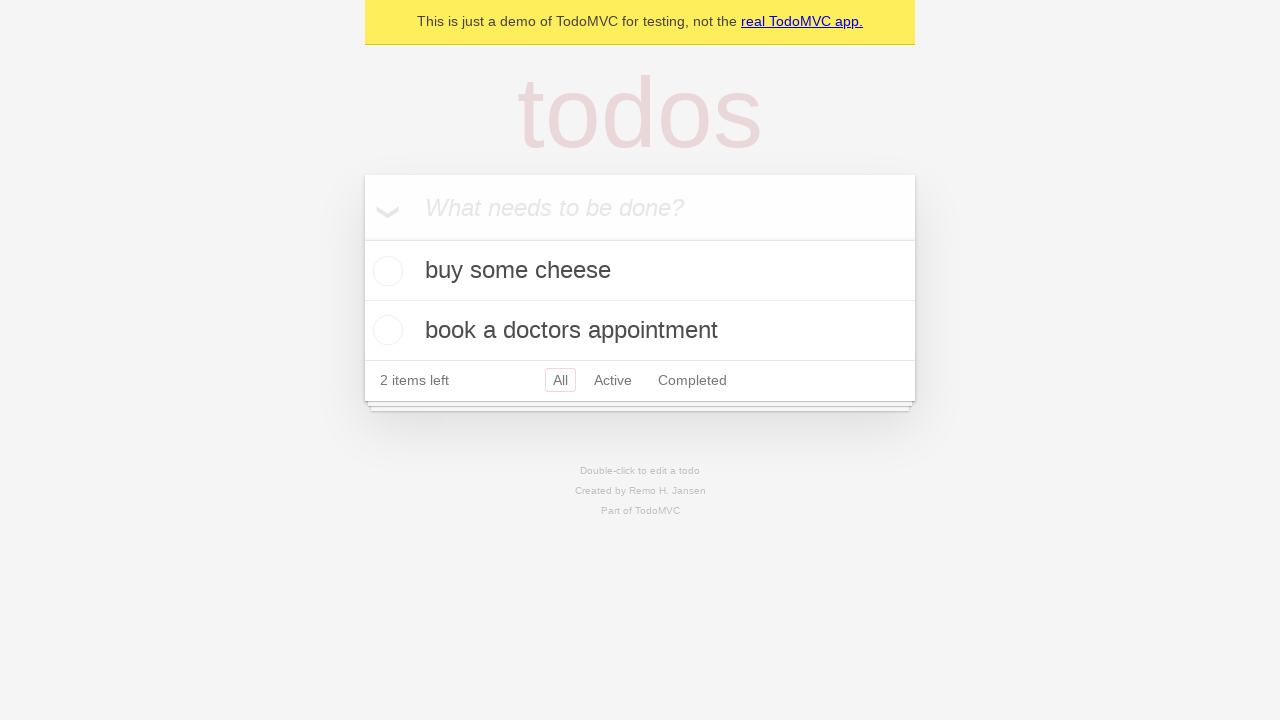

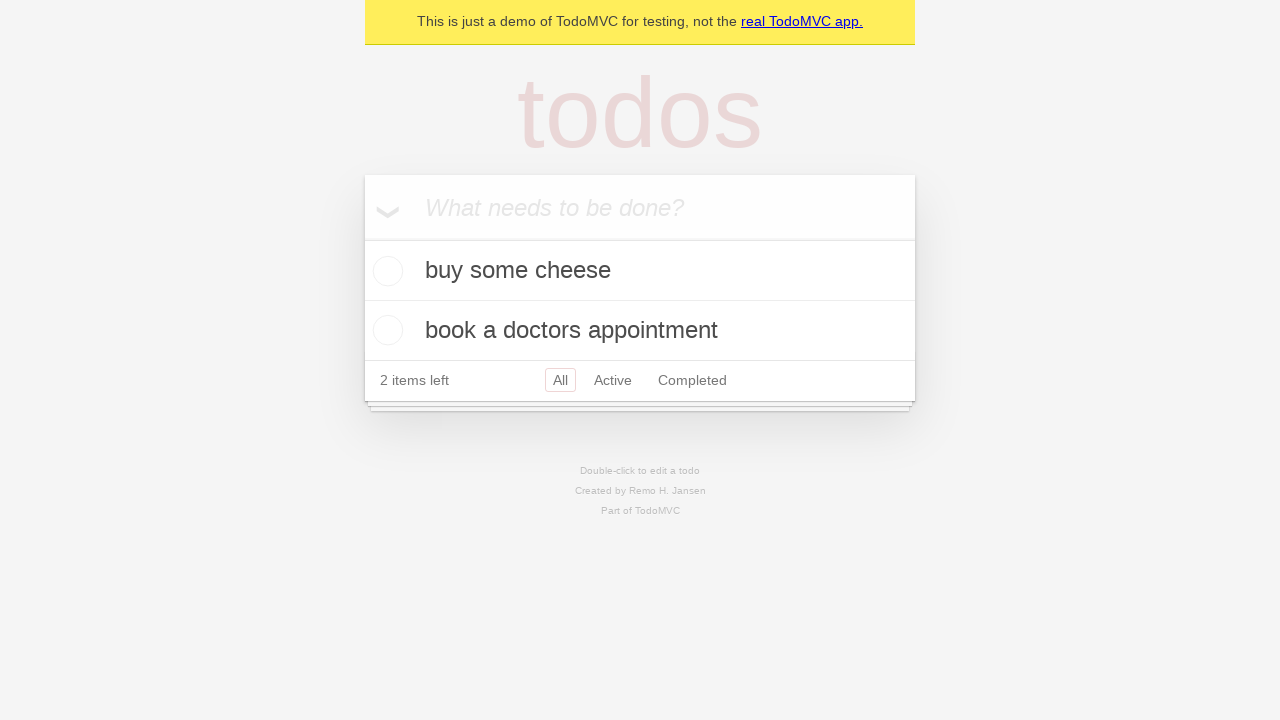